Tests brand carousel functionality by clicking through 8 slide buttons sequentially

Starting URL: https://www.hype-merch.com

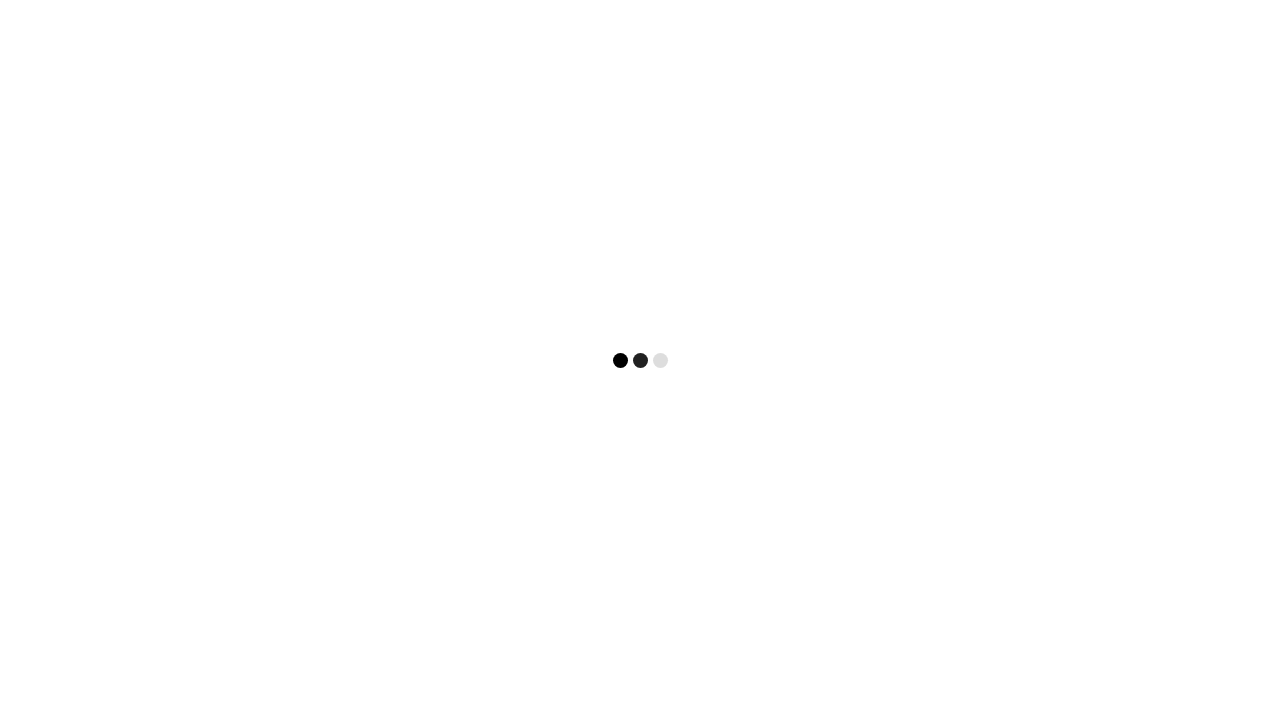

Clicked brand carousel slide 1 at (515, 465) on button[aria-label='Slide 1']
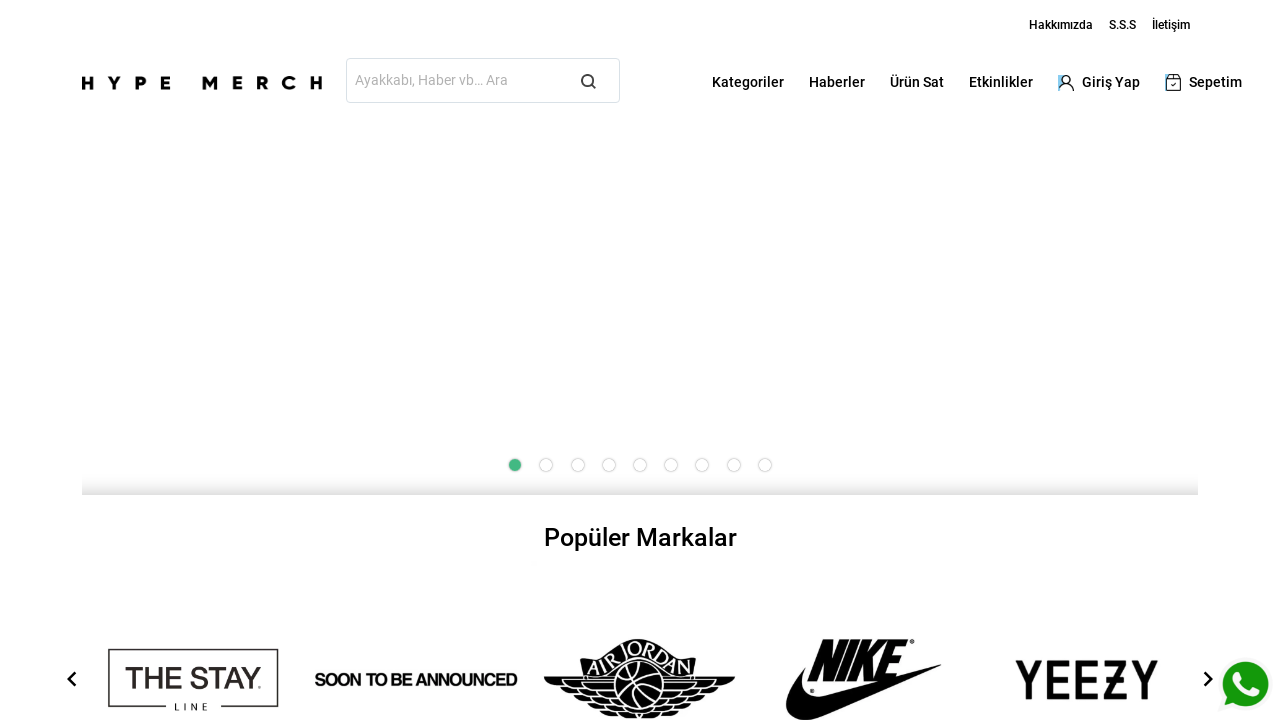

Clicked brand carousel slide 2 at (546, 465) on button[aria-label='Slide 2']
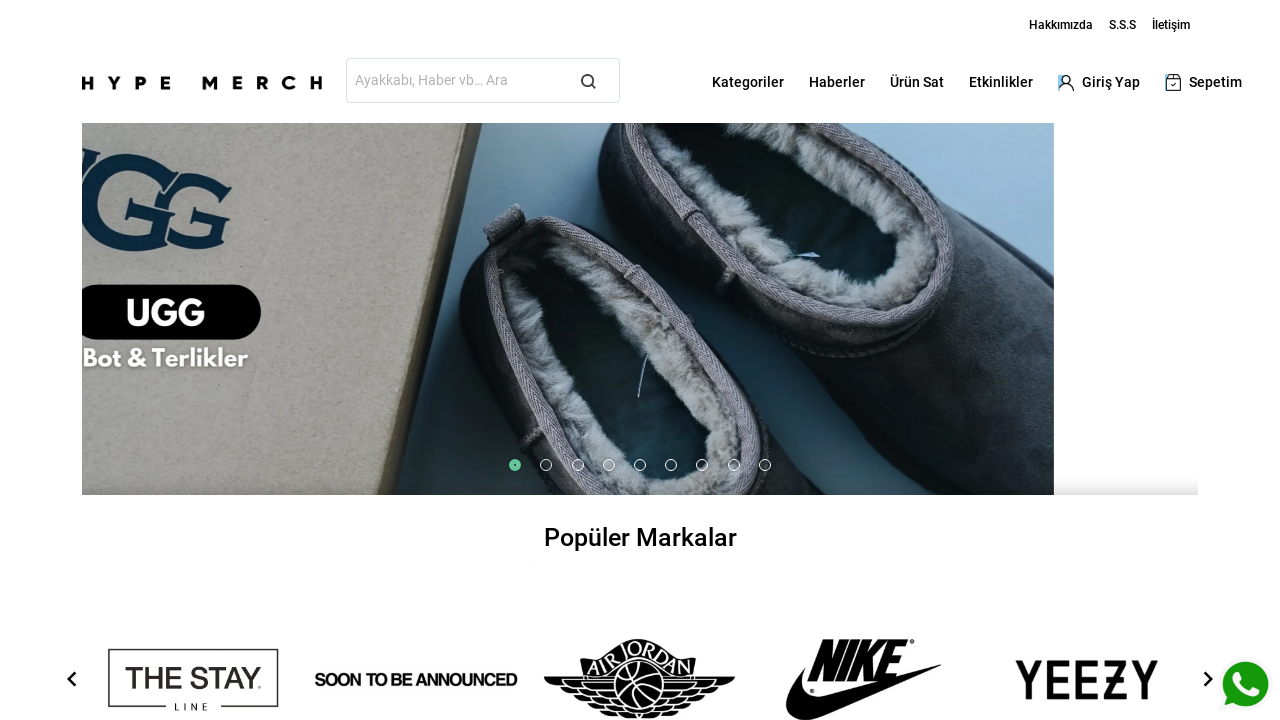

Clicked brand carousel slide 3 at (578, 465) on button[aria-label='Slide 3']
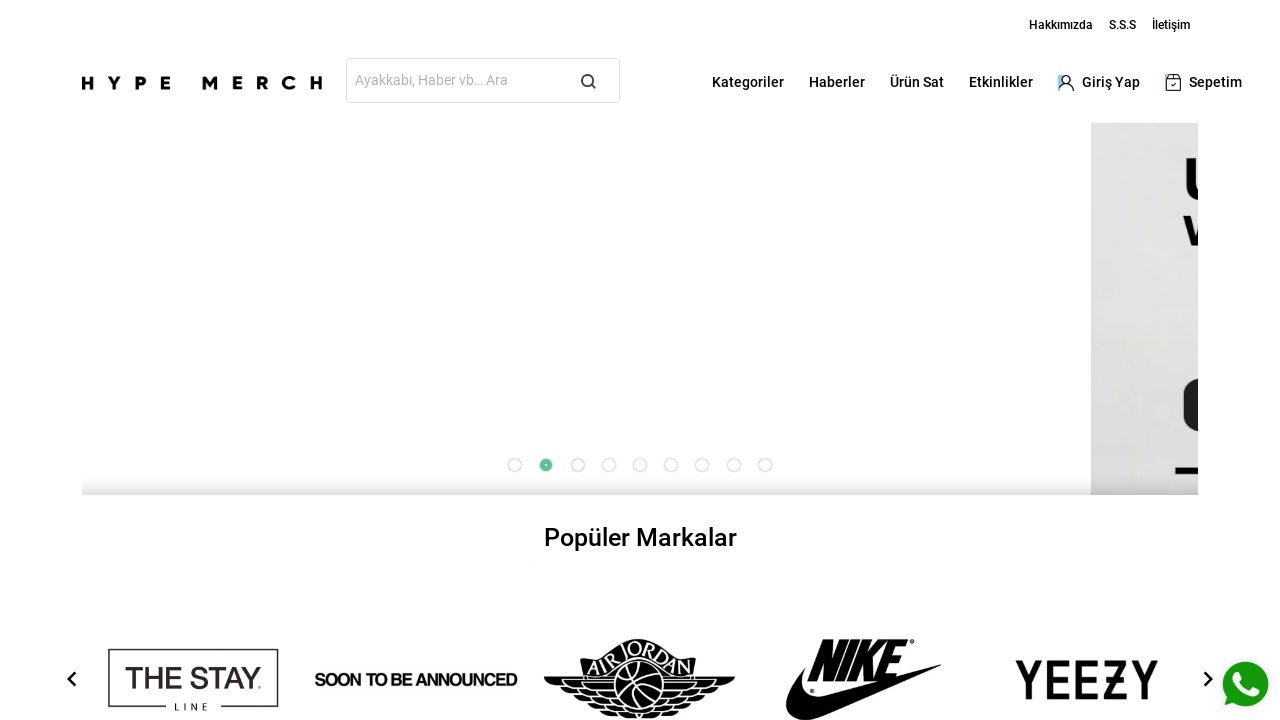

Clicked brand carousel slide 4 at (609, 465) on button[aria-label='Slide 4']
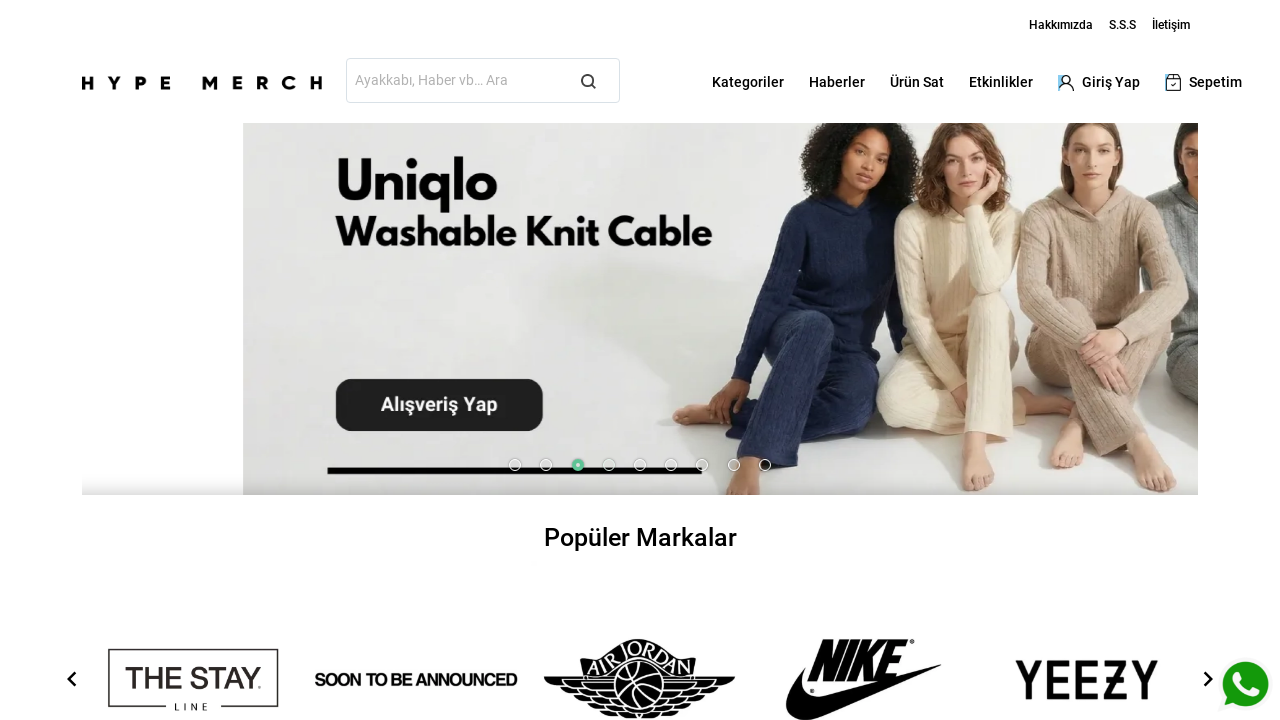

Clicked brand carousel slide 5 at (640, 465) on button[aria-label='Slide 5']
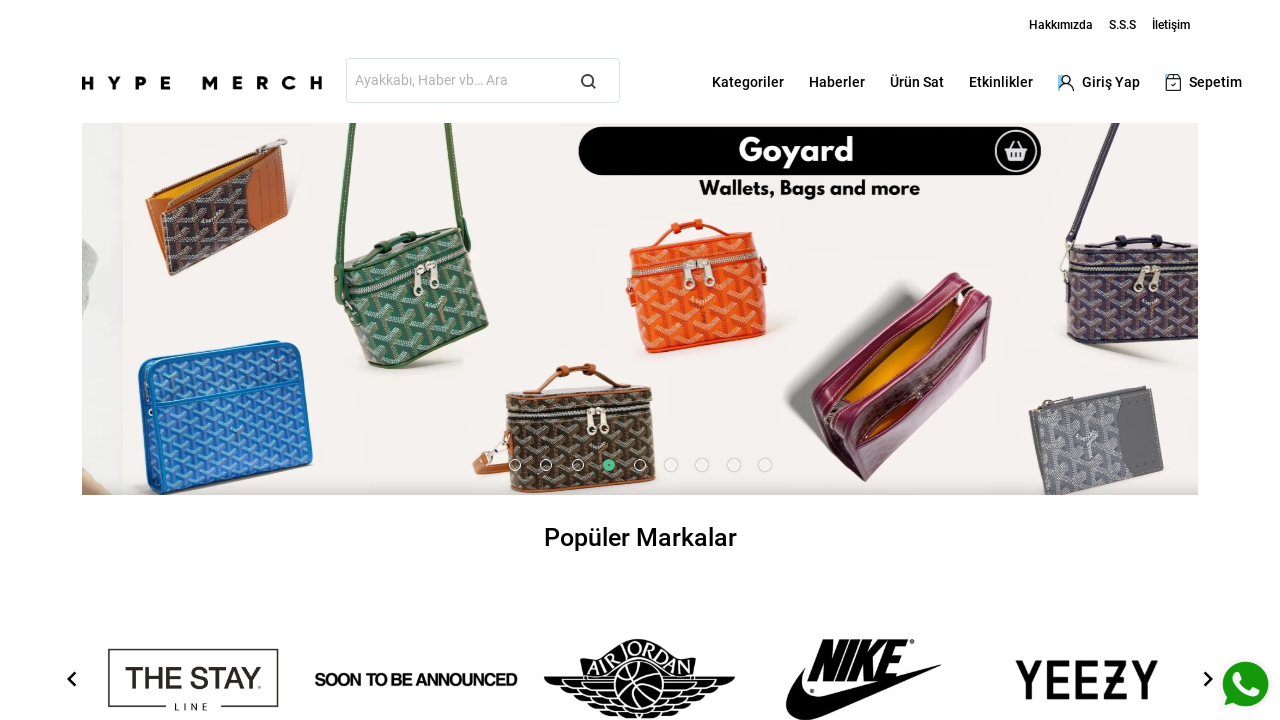

Clicked brand carousel slide 6 at (671, 465) on button[aria-label='Slide 6']
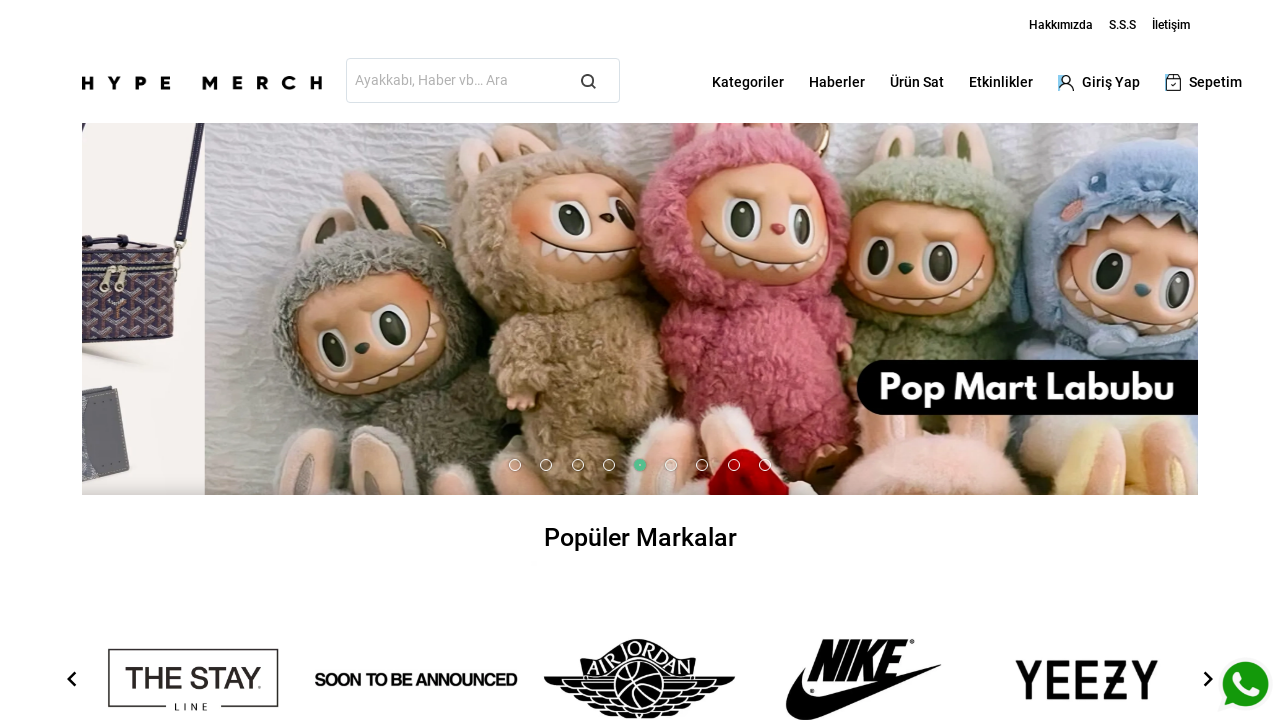

Clicked brand carousel slide 7 at (702, 465) on button[aria-label='Slide 7']
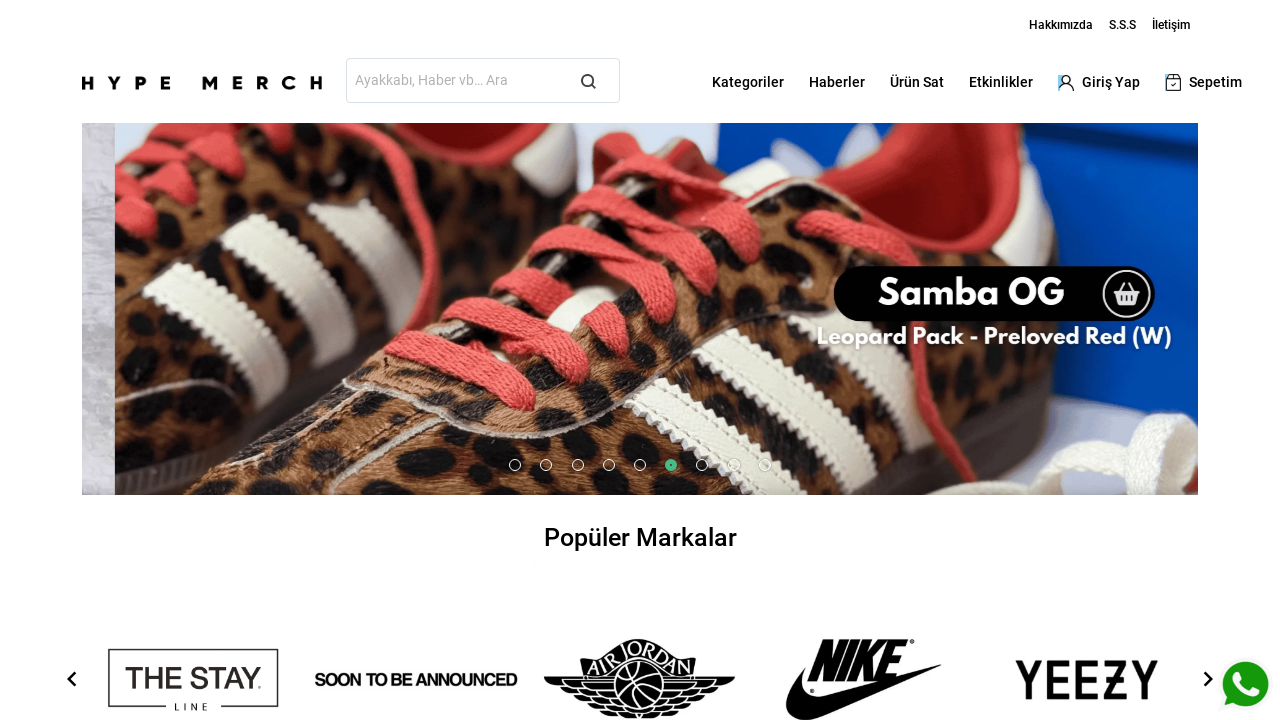

Clicked brand carousel slide 8 at (734, 465) on button[aria-label='Slide 8']
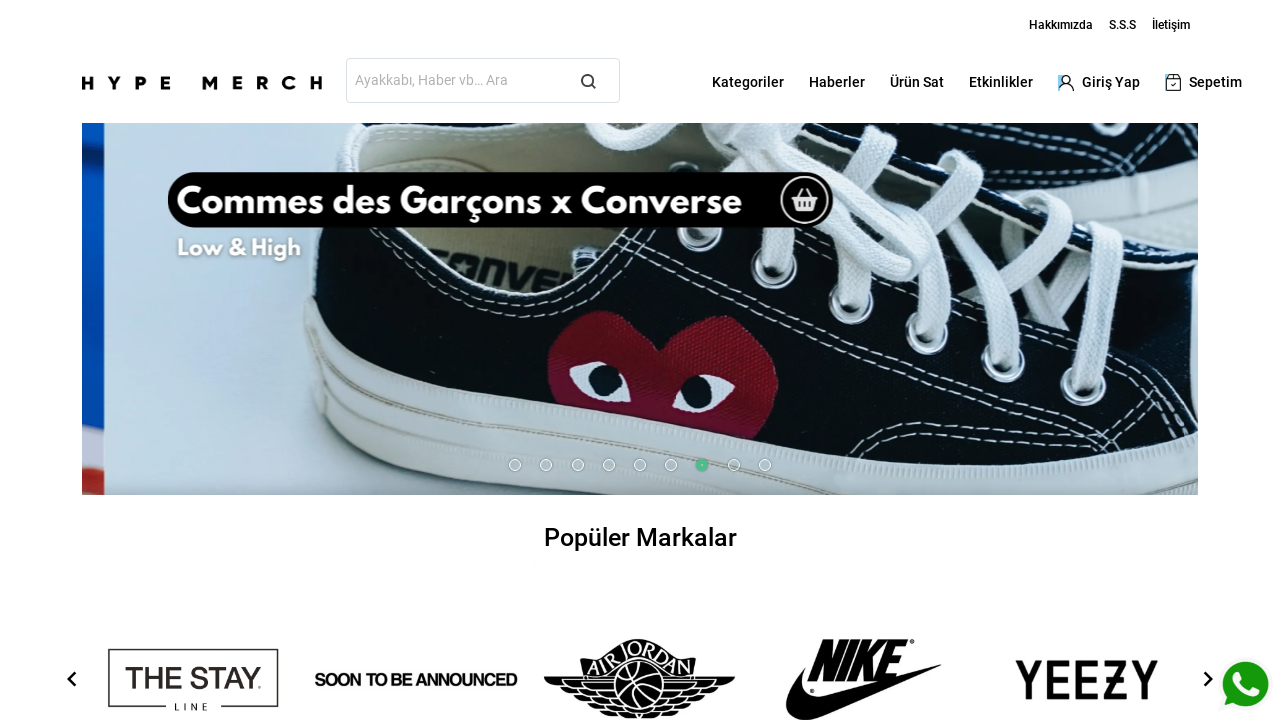

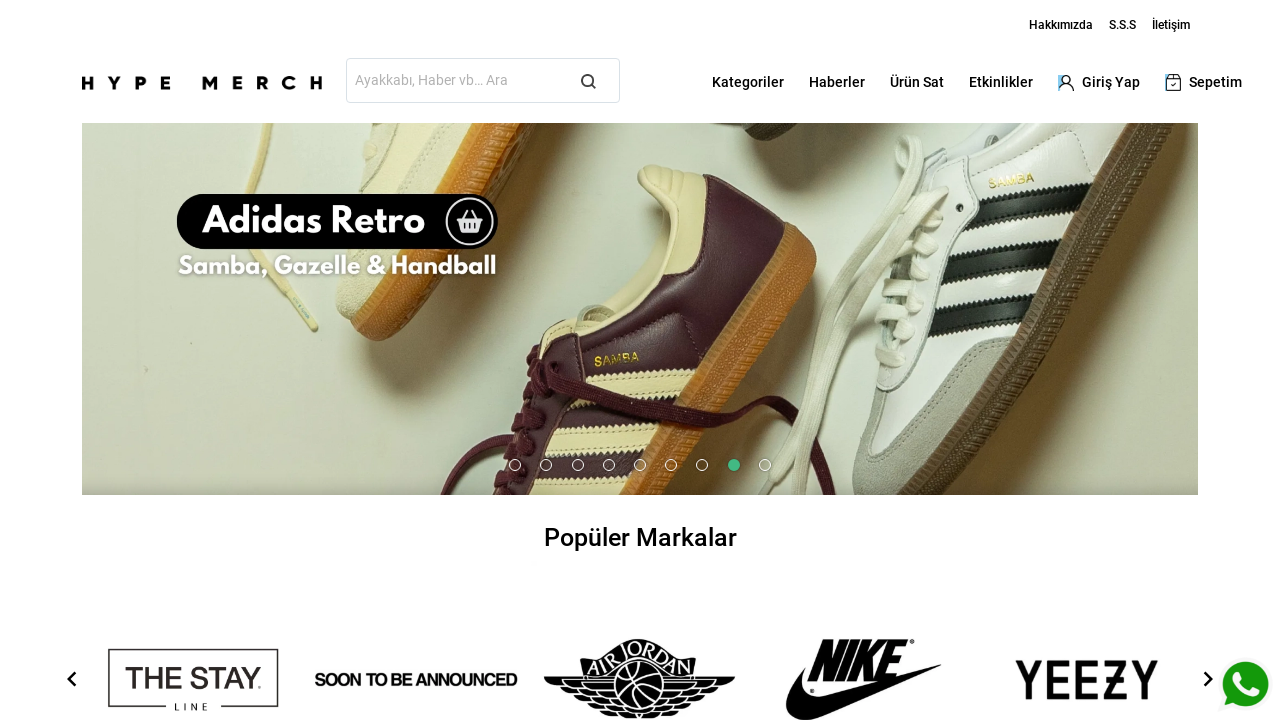